Tests hover functionality by hovering over the first avatar and verifying that additional user information (caption) becomes visible.

Starting URL: http://the-internet.herokuapp.com/hovers

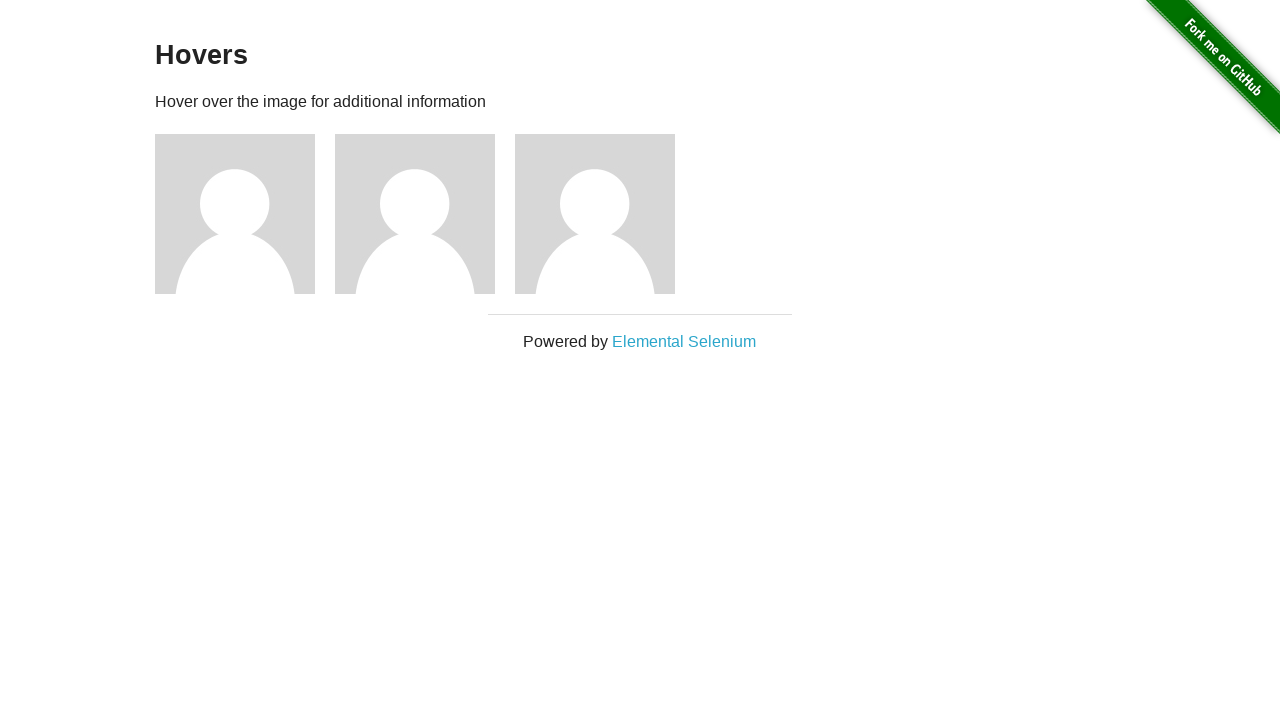

Hovered over the first avatar element at (245, 214) on .figure >> nth=0
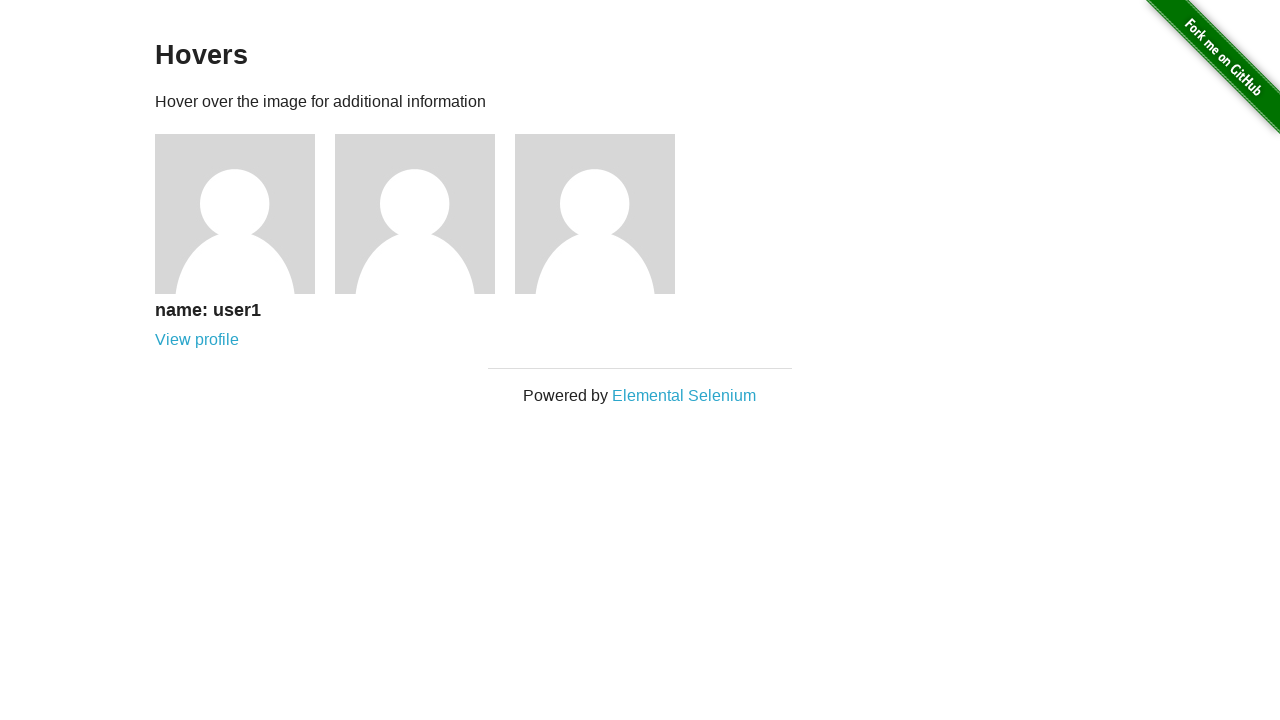

Caption element became visible after hovering
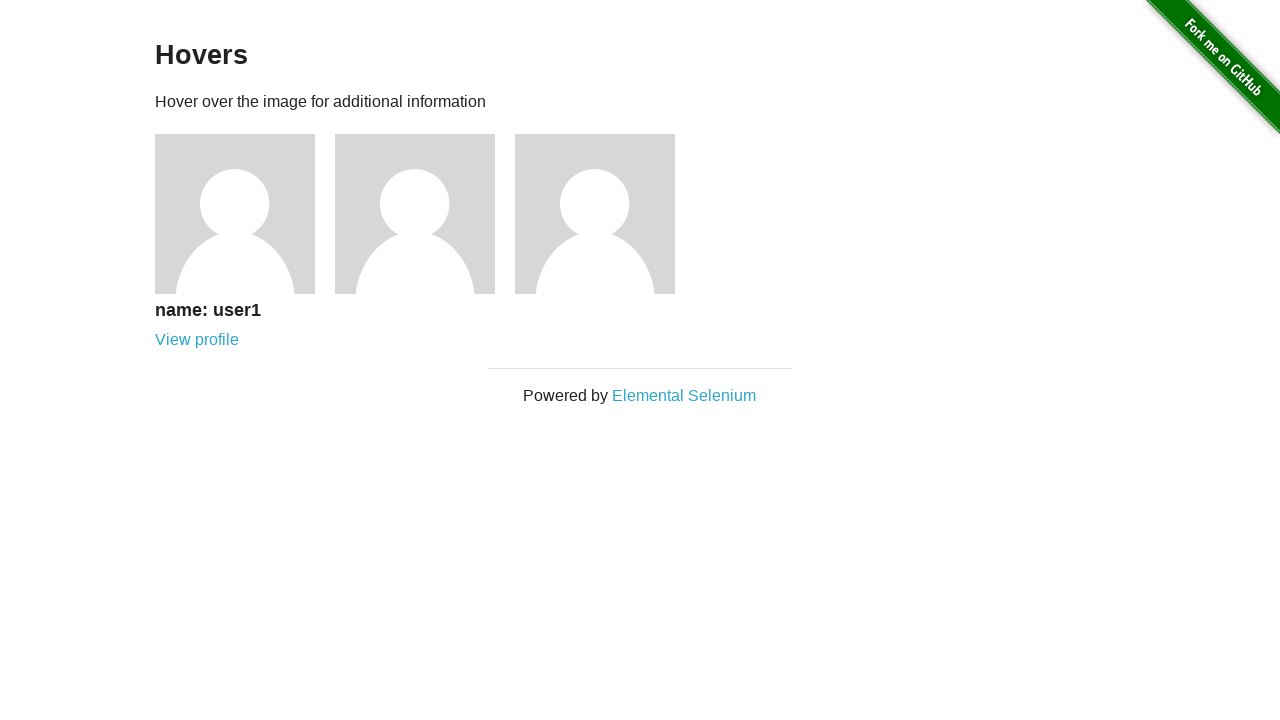

Verified that the caption is visible
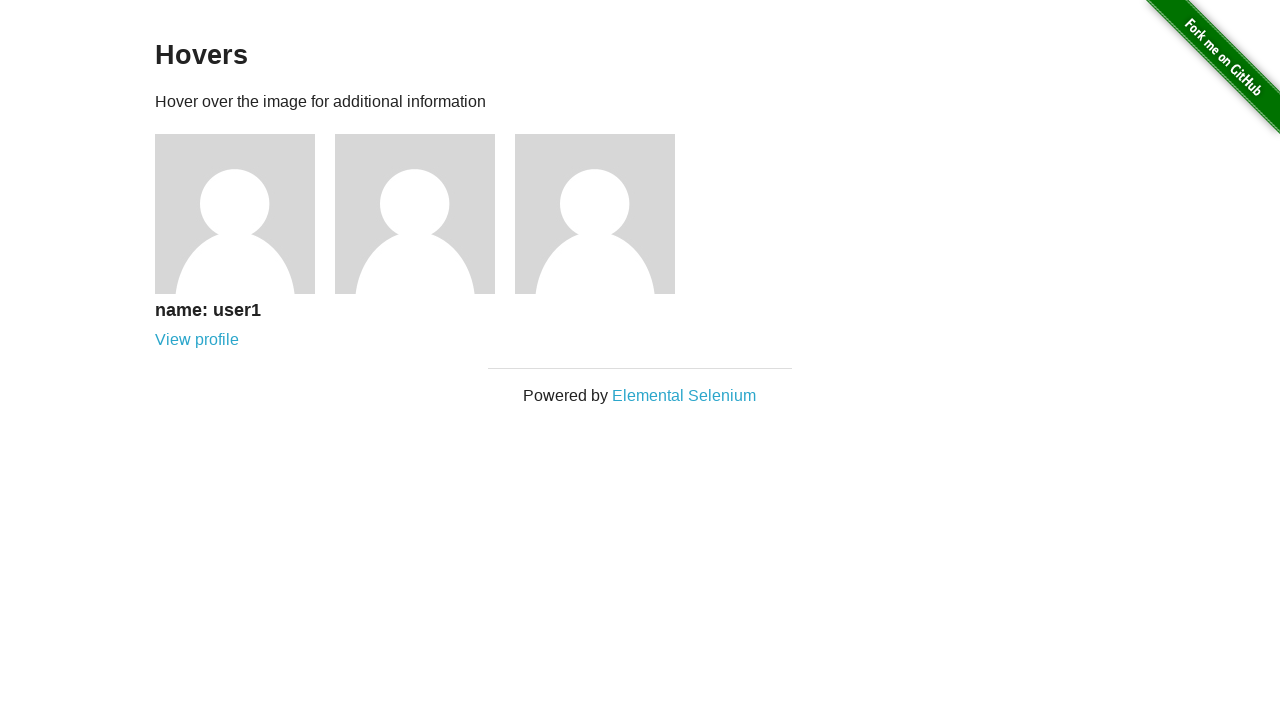

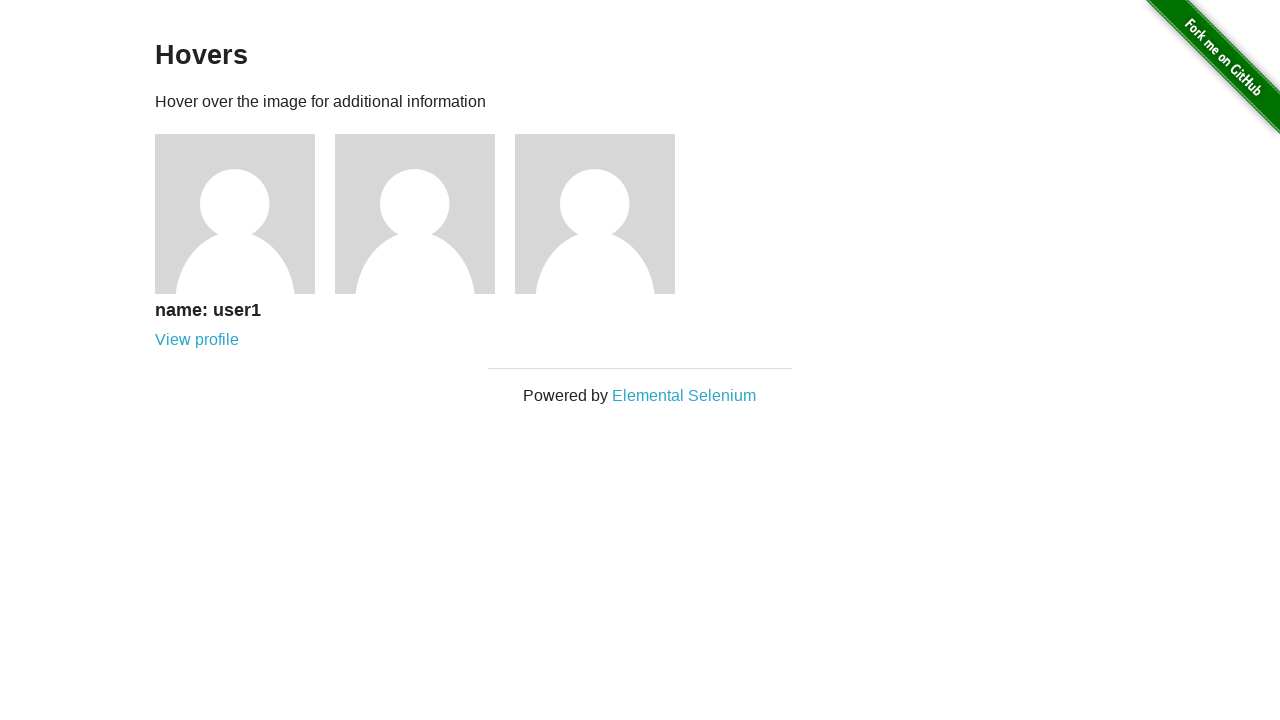